Tests the search functionality on the Automation Exercise products page by entering a search term into the search box.

Starting URL: https://automationexercise.com/products

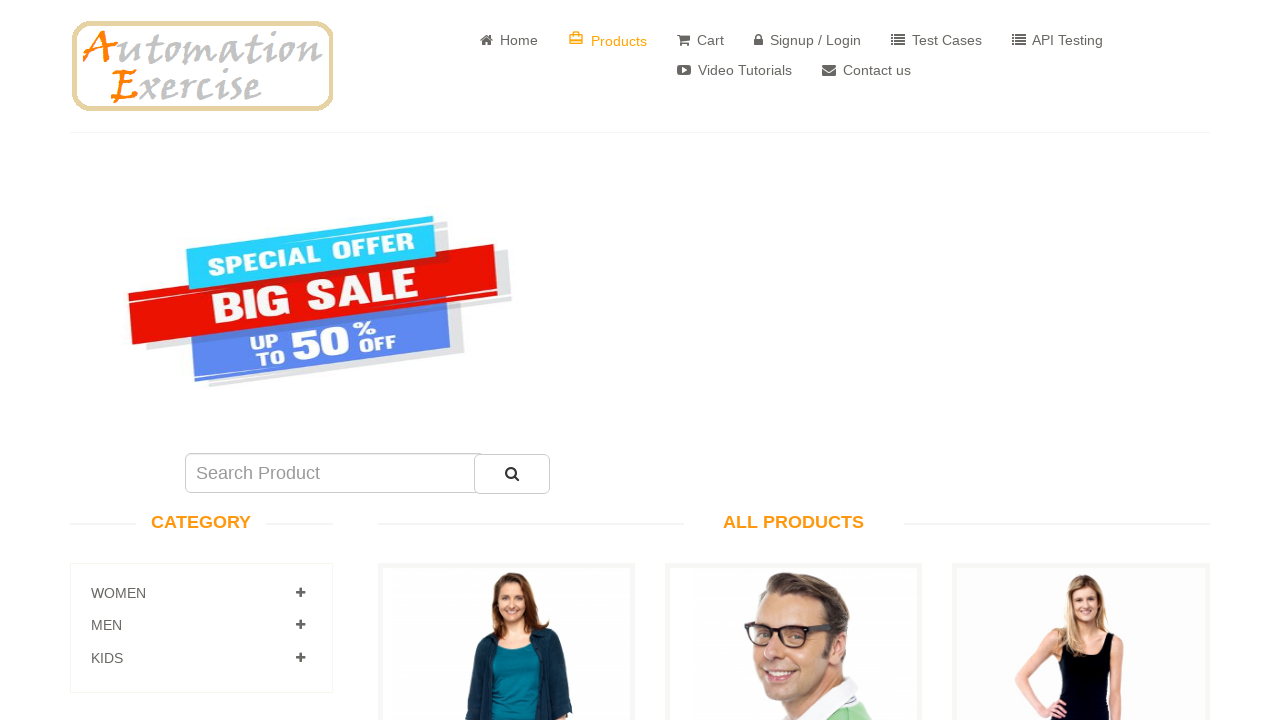

Search box became visible and ready
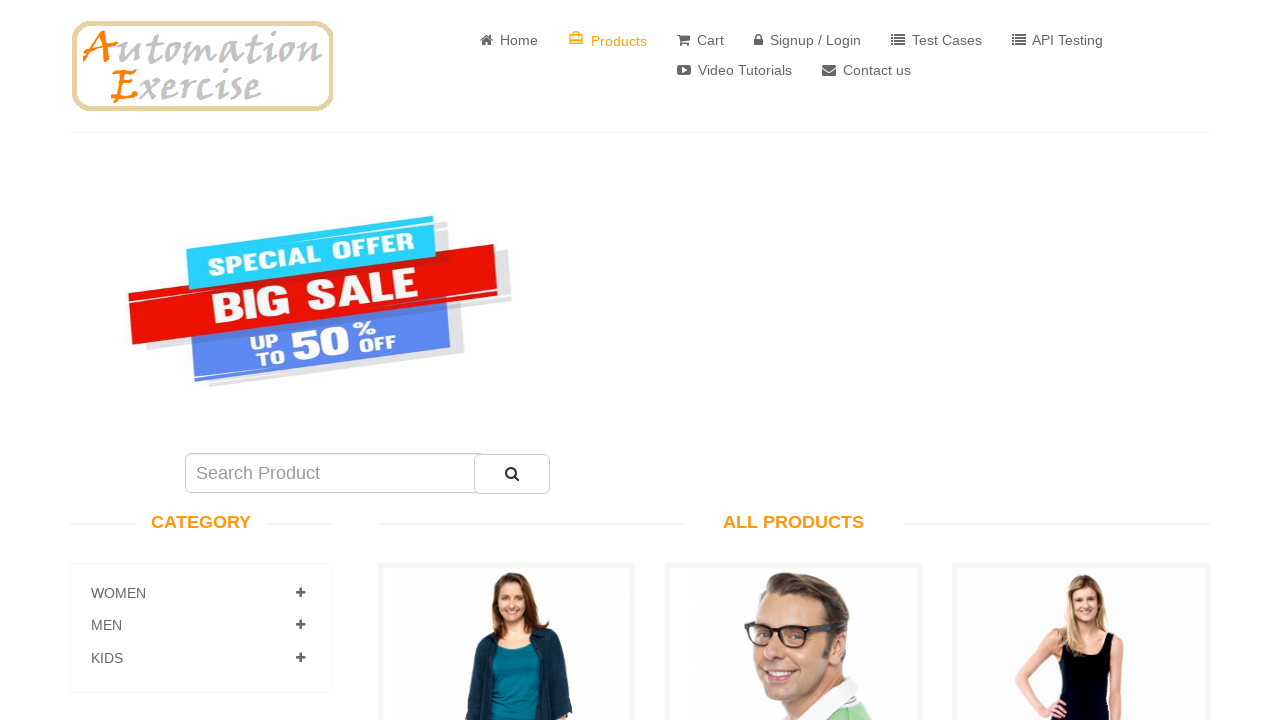

Filled search box with 'Stylish Dress' on #search_product
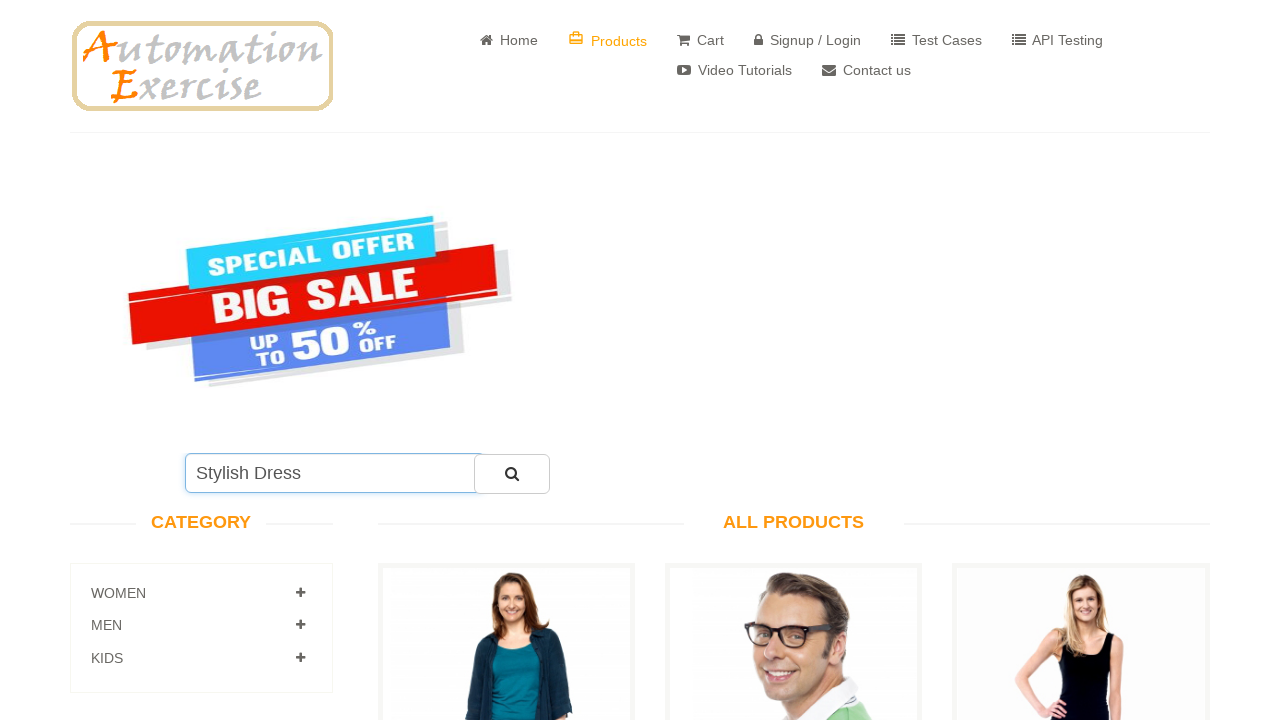

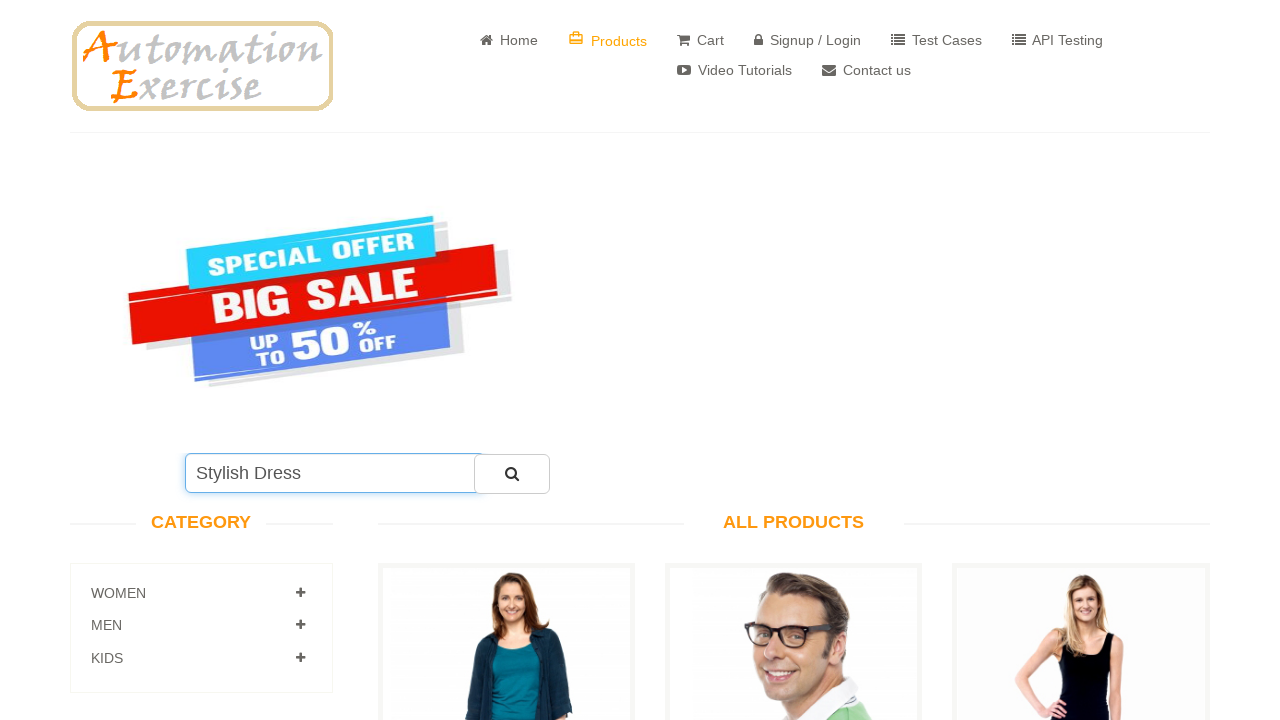